Navigates to Ajio homepage and verifies the page loads successfully

Starting URL: https://www.ajio.com/

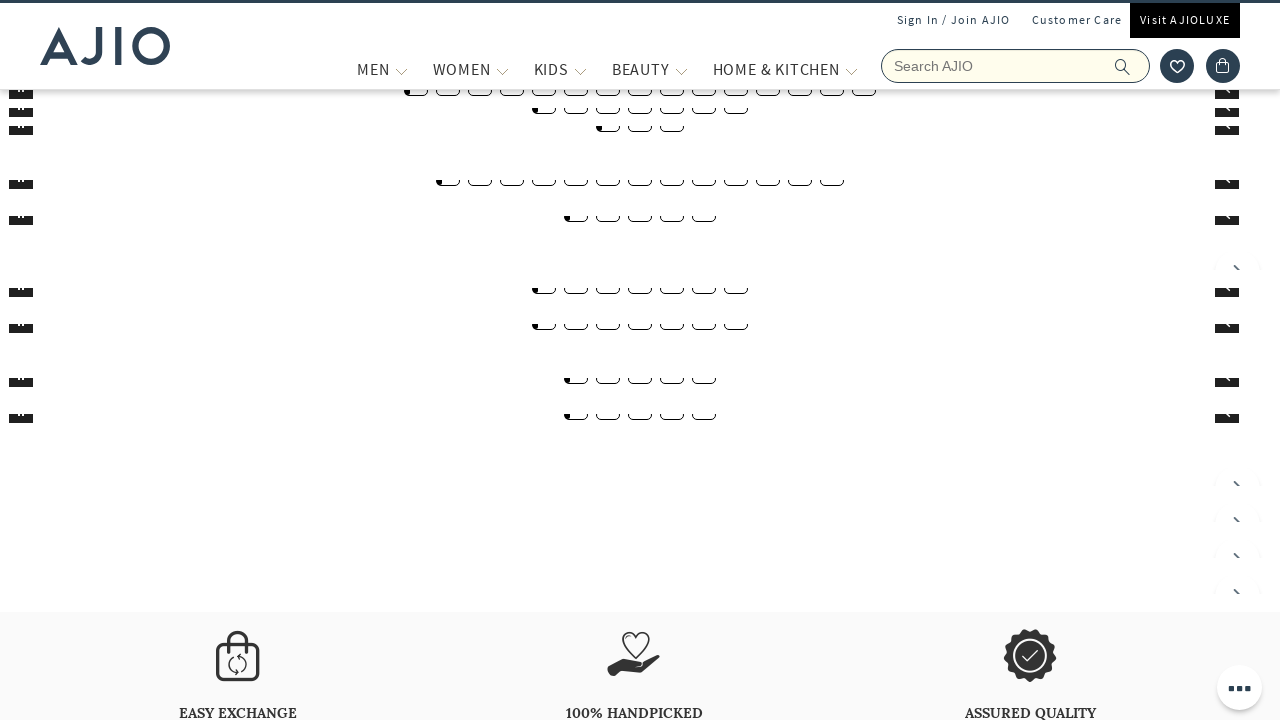

Waited for DOM content to load on Ajio homepage
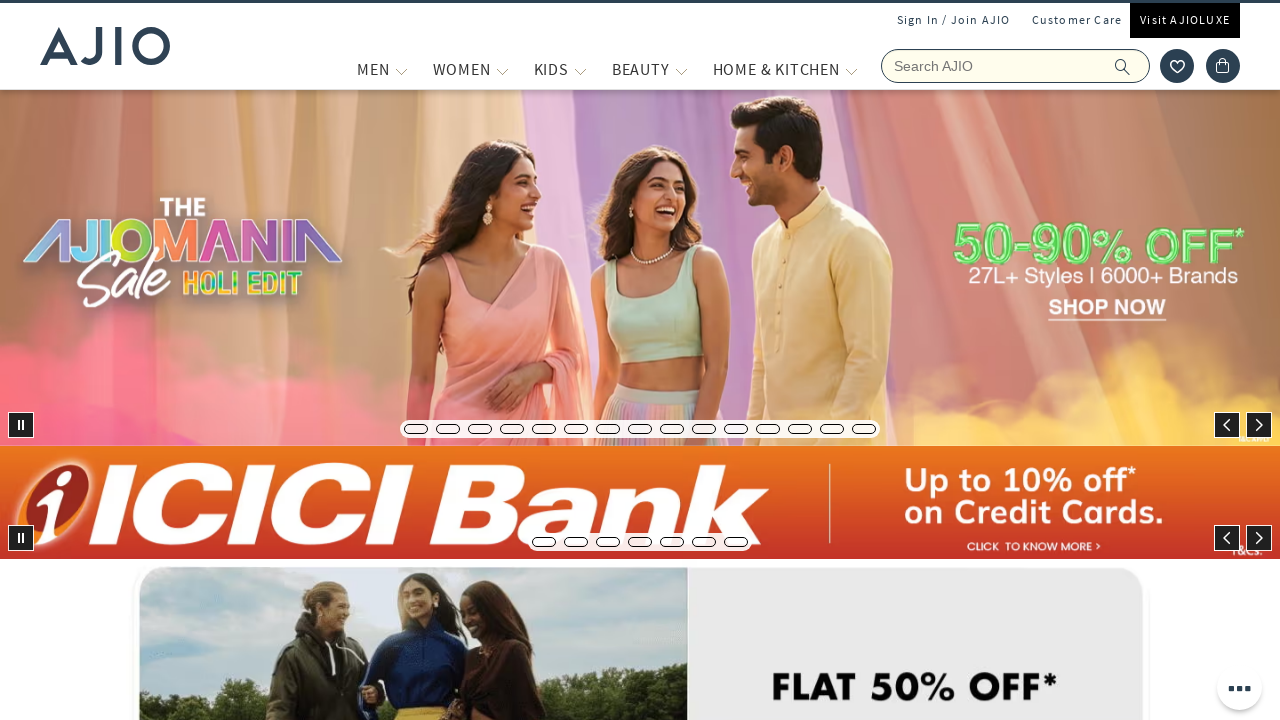

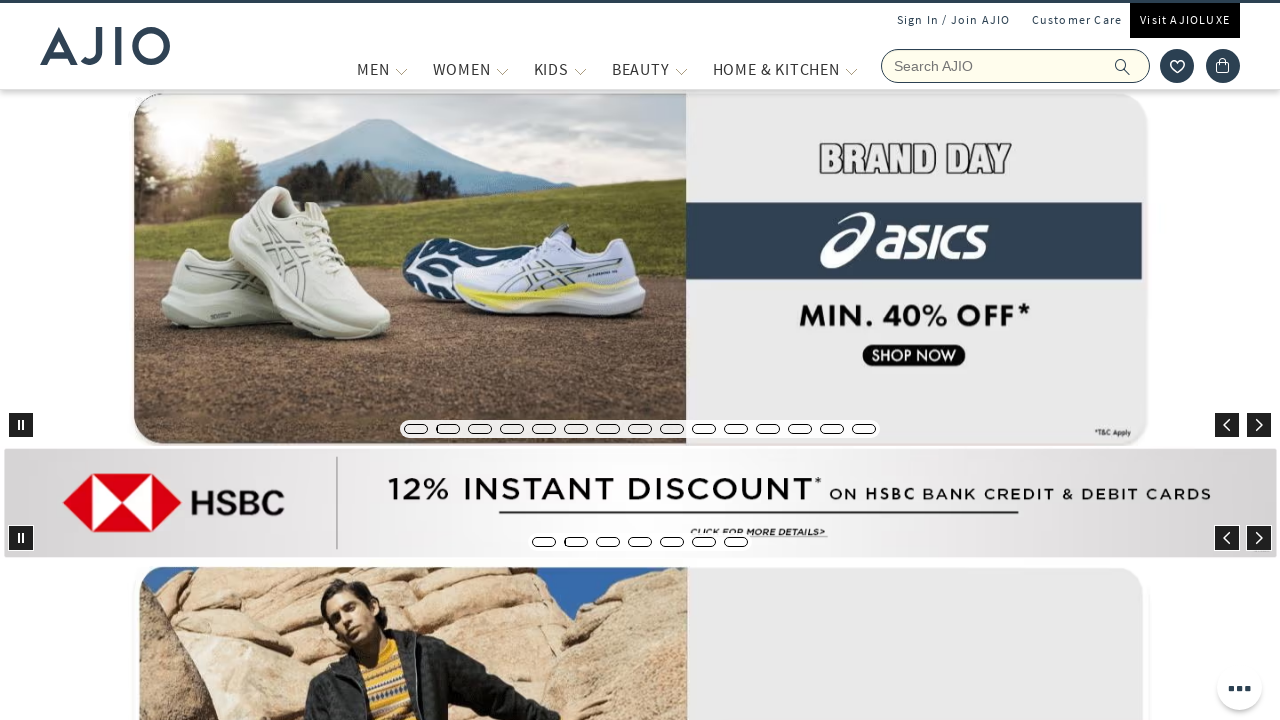